Tests opening a new browser tab, navigating to a different URL, and verifies URL and title of both the original and new tab

Starting URL: https://the-internet.herokuapp.com/windows

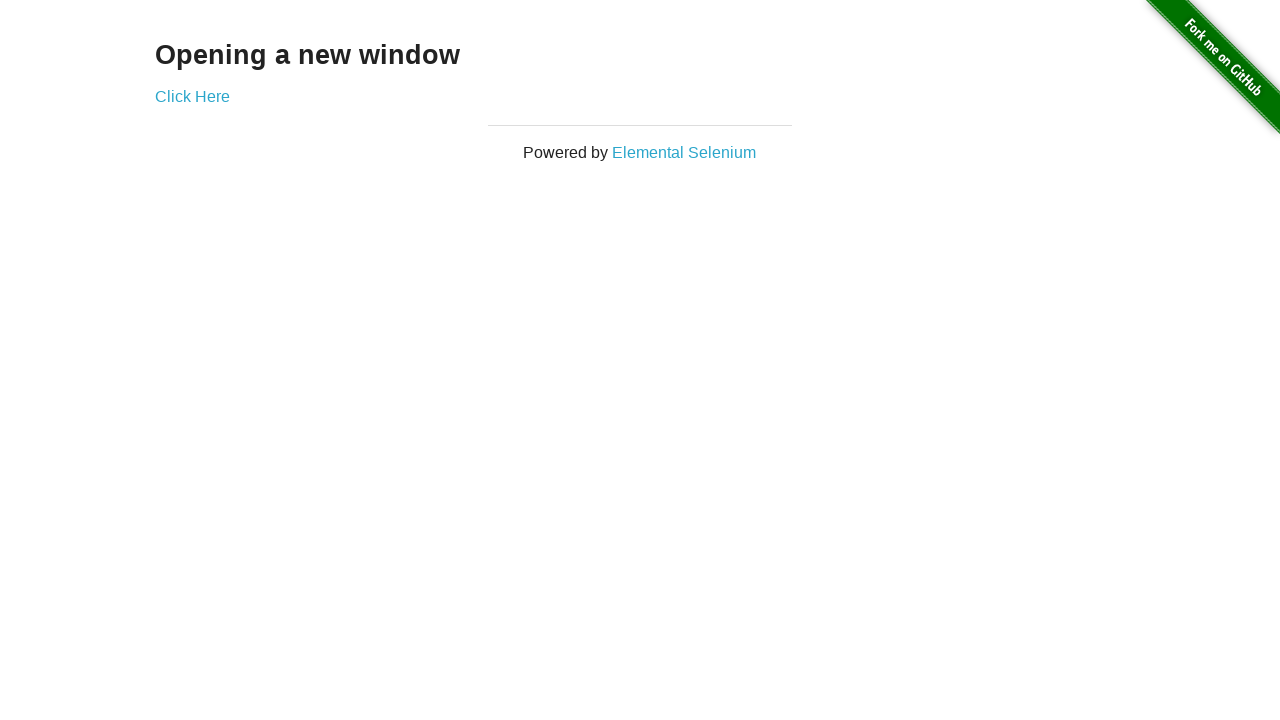

Verified initial page URL contains /windows
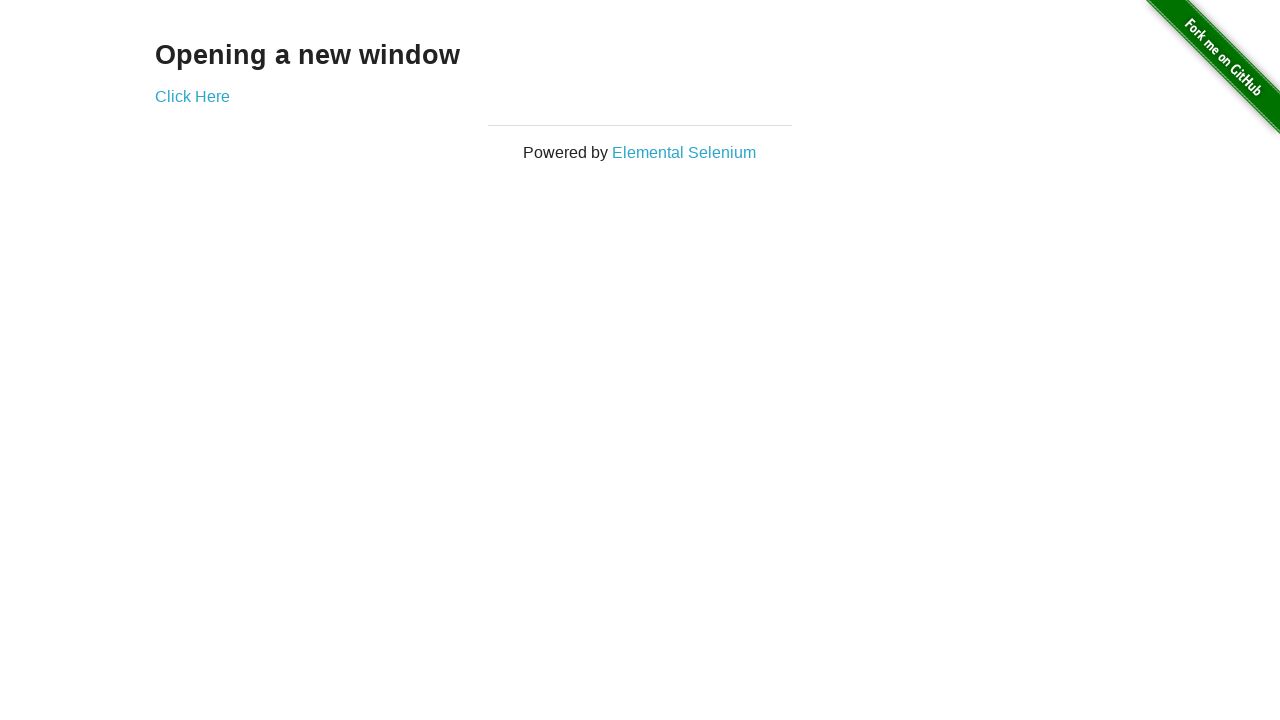

Verified initial page title is 'The Internet'
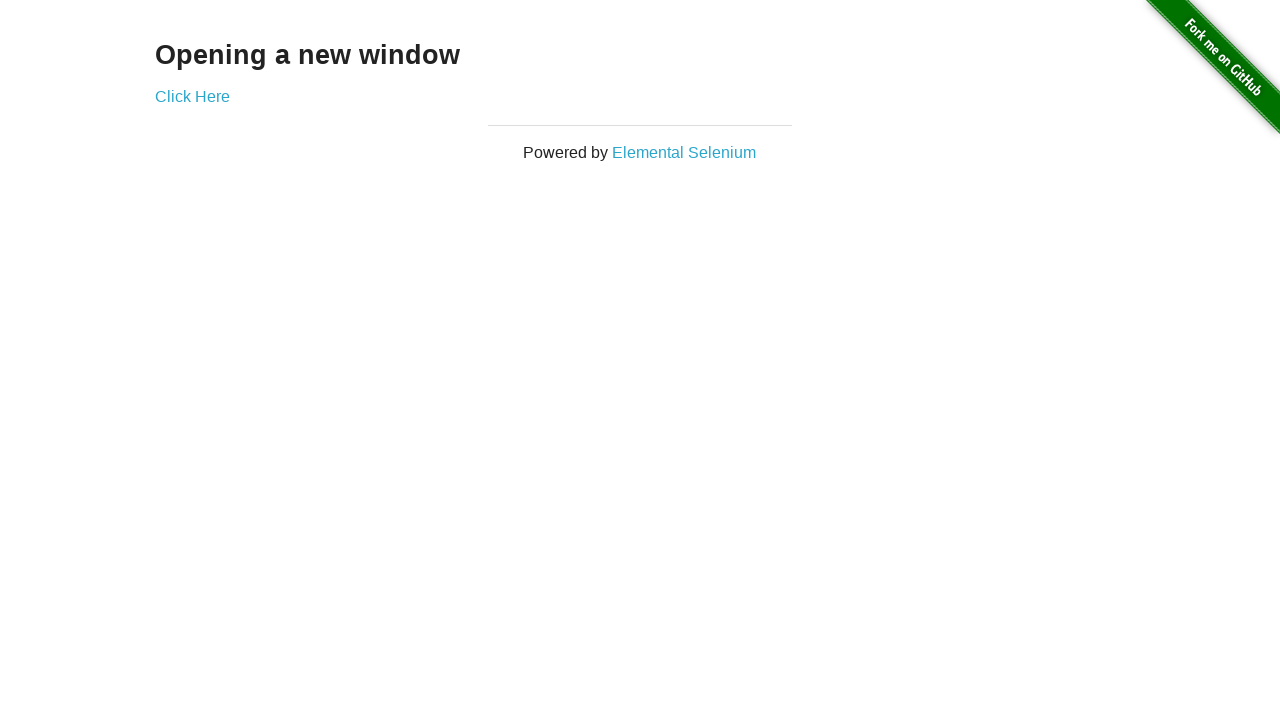

Opened a new browser tab
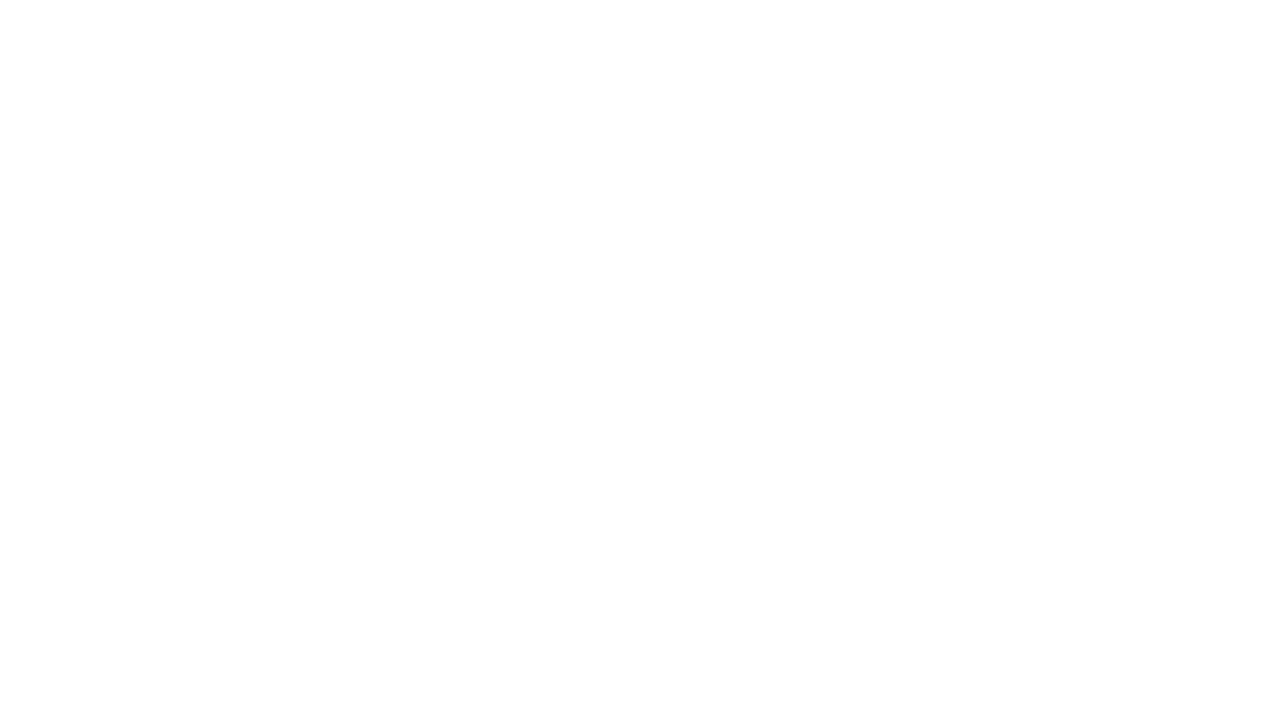

Navigated new tab to https://the-internet.herokuapp.com/typos
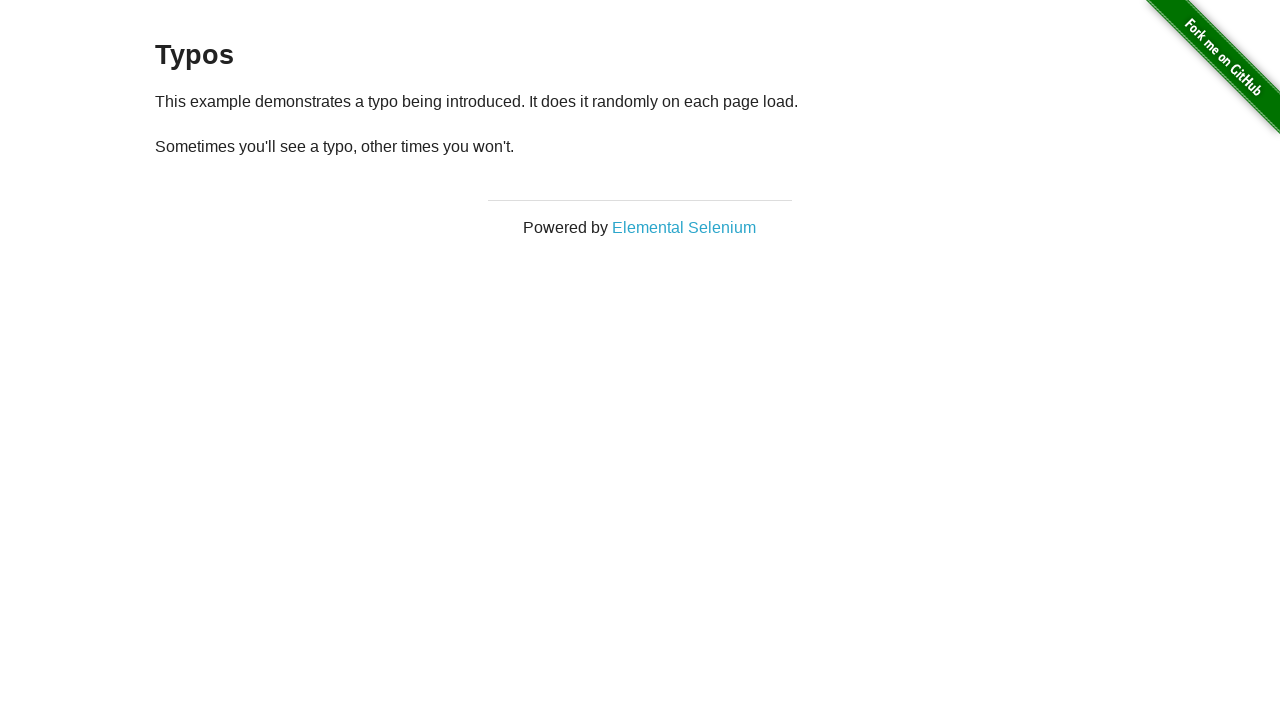

Verified 2 pages are open in the context
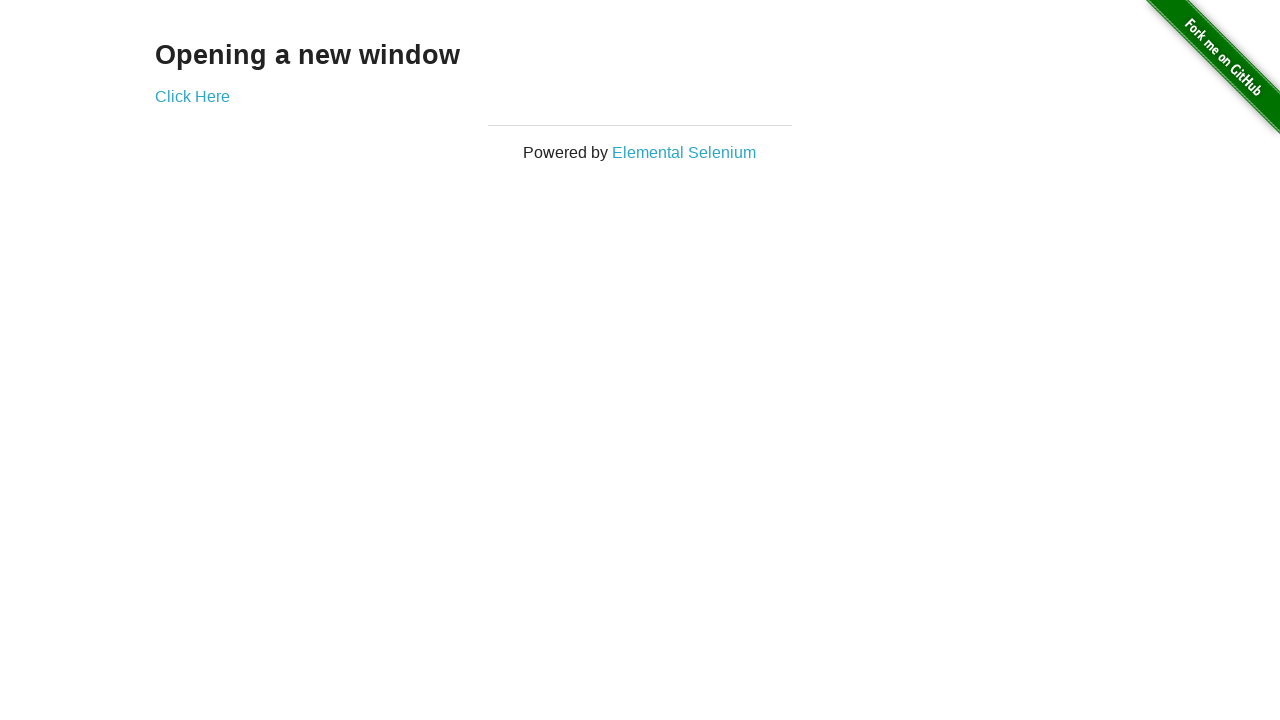

Verified new page URL contains /typos
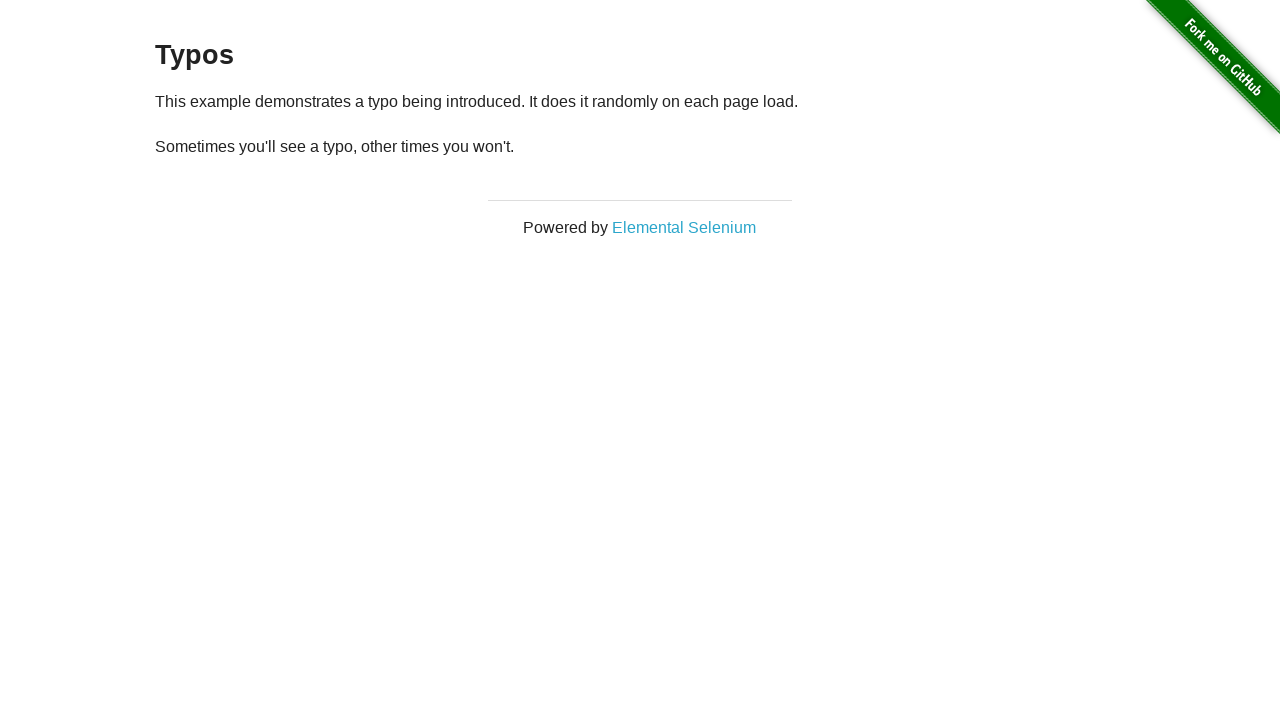

Verified new page title is 'The Internet'
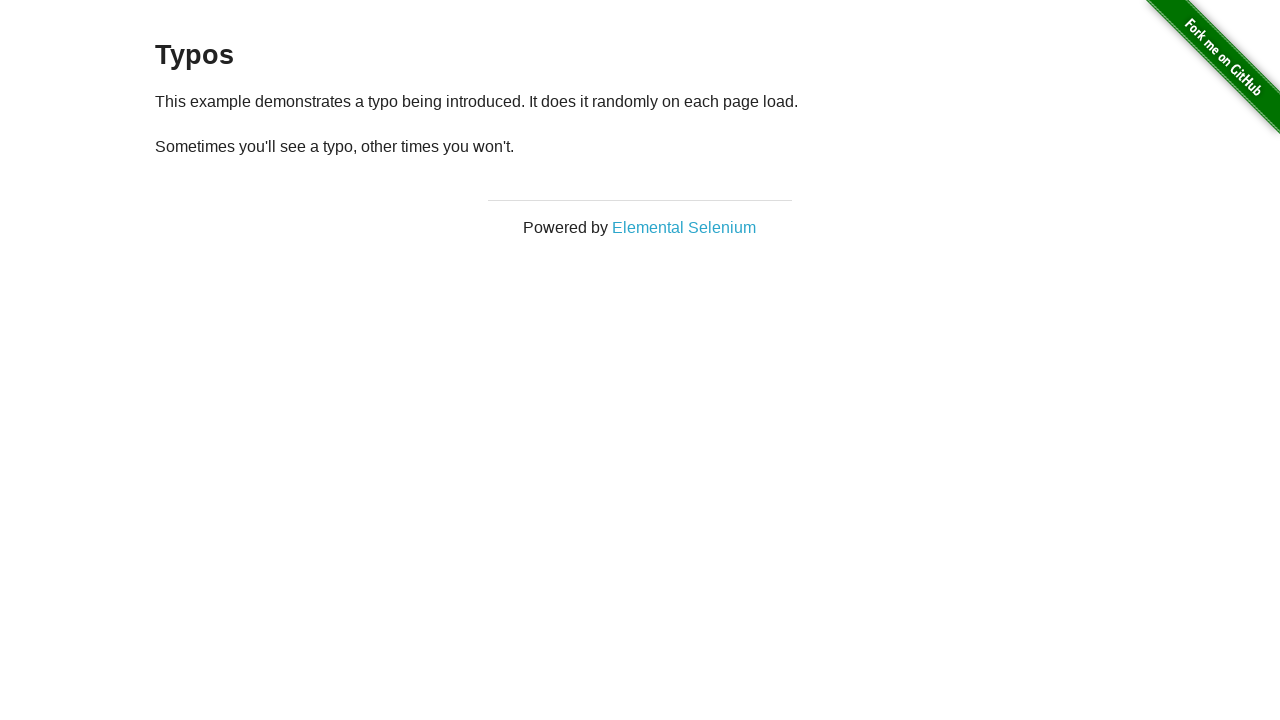

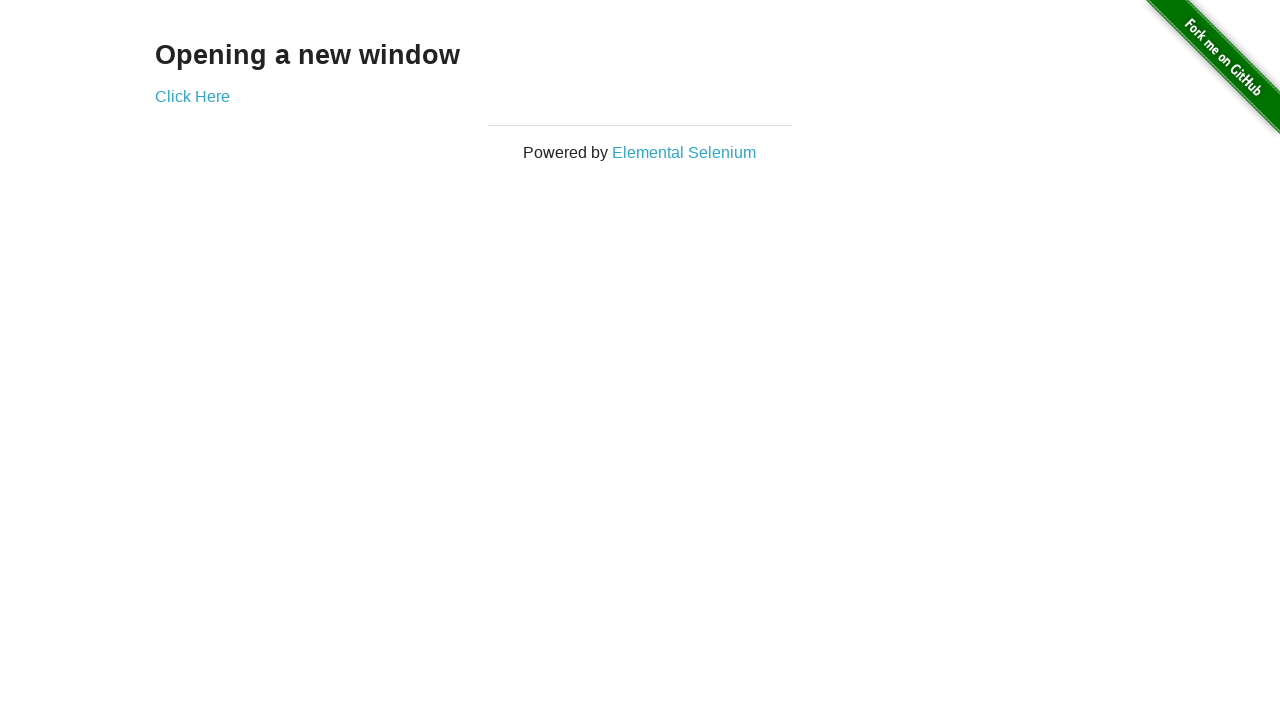